Tests checkbox functionality by finding all checkboxes on the page and selecting a specific checkbox with value "option2"

Starting URL: https://rahulshettyacademy.com/AutomationPractice/

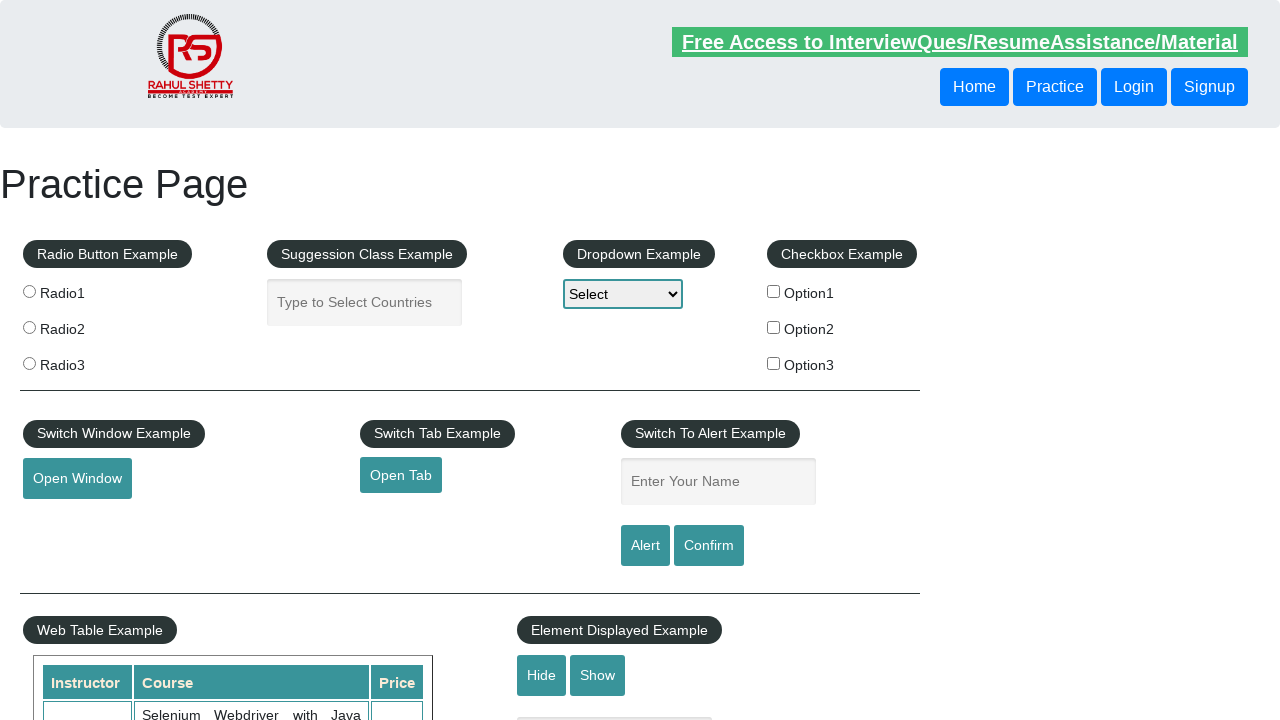

Found all checkboxes on the page
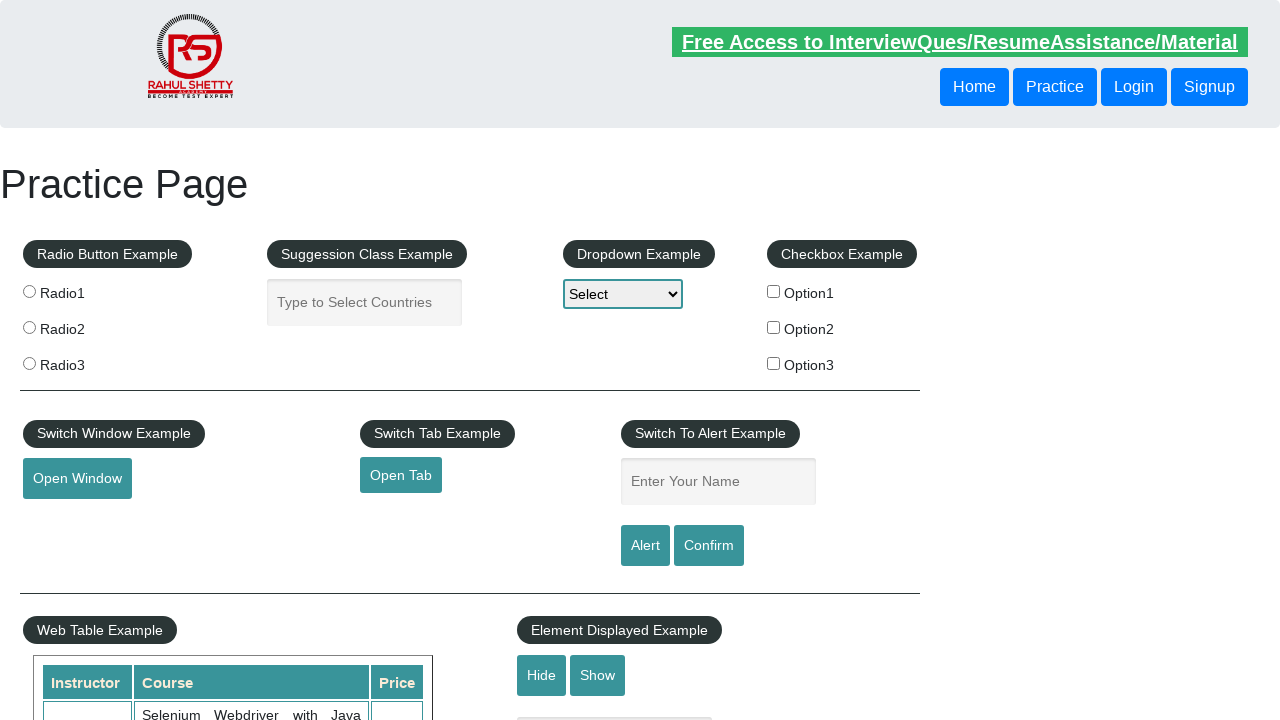

Retrieved checkbox value: option1
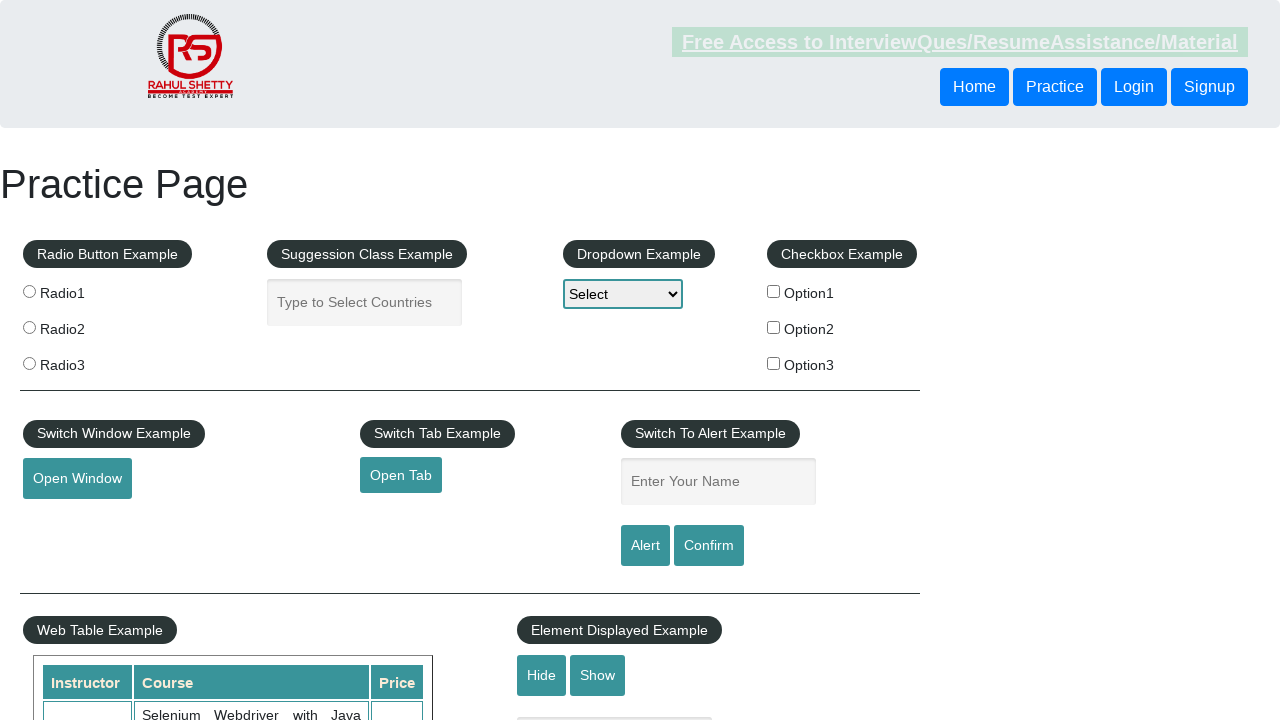

Retrieved checkbox value: option2
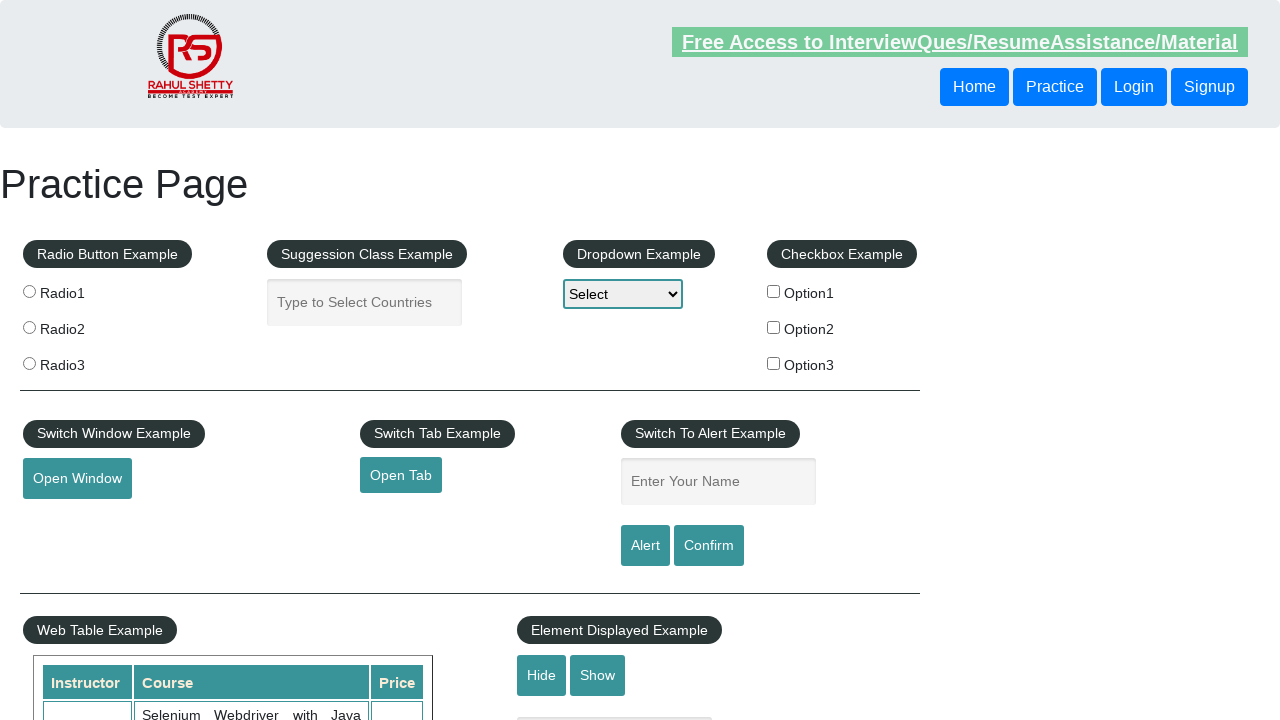

Clicked checkbox with value 'option2' at (774, 327) on xpath=//input[@type='checkbox'] >> nth=1
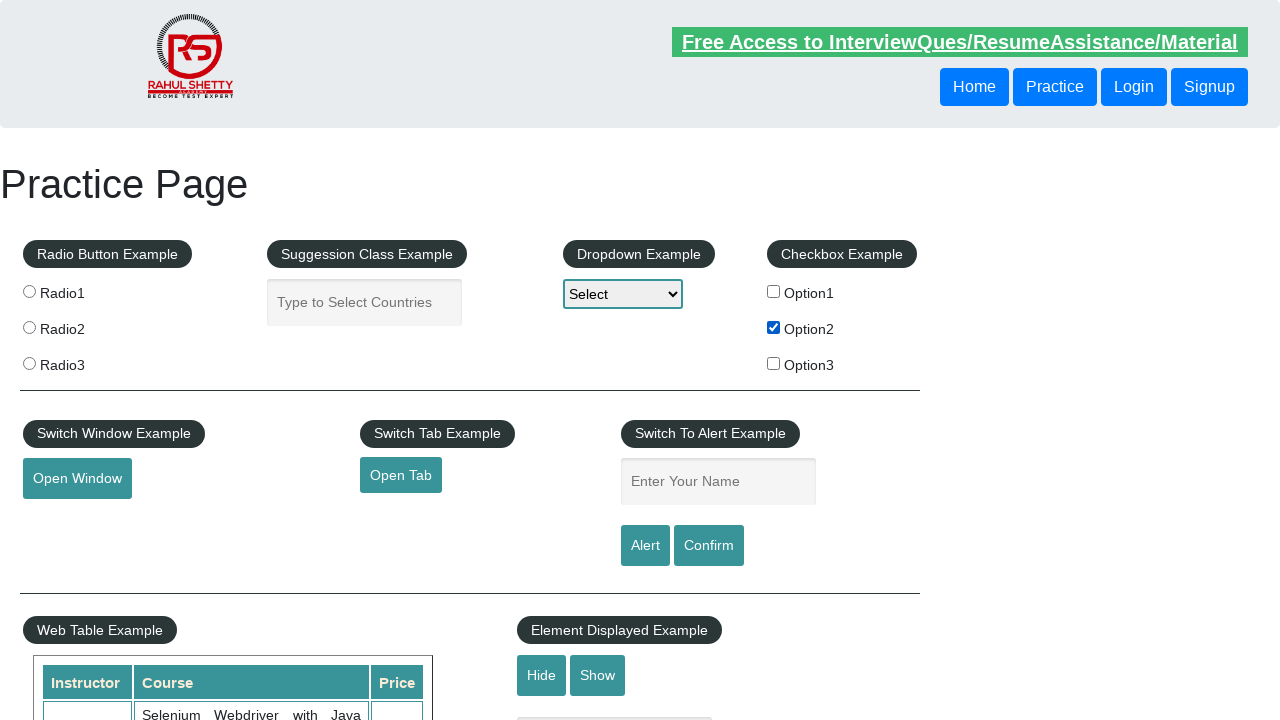

Verified that 'option2' checkbox is checked
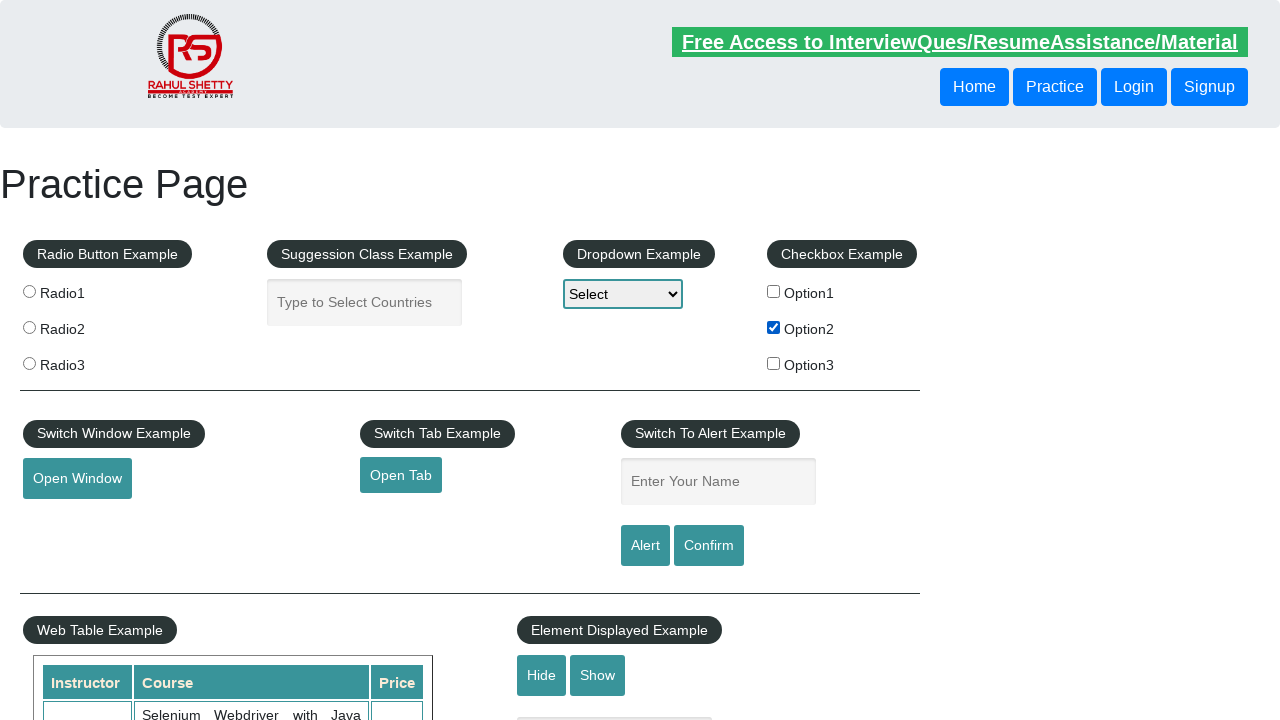

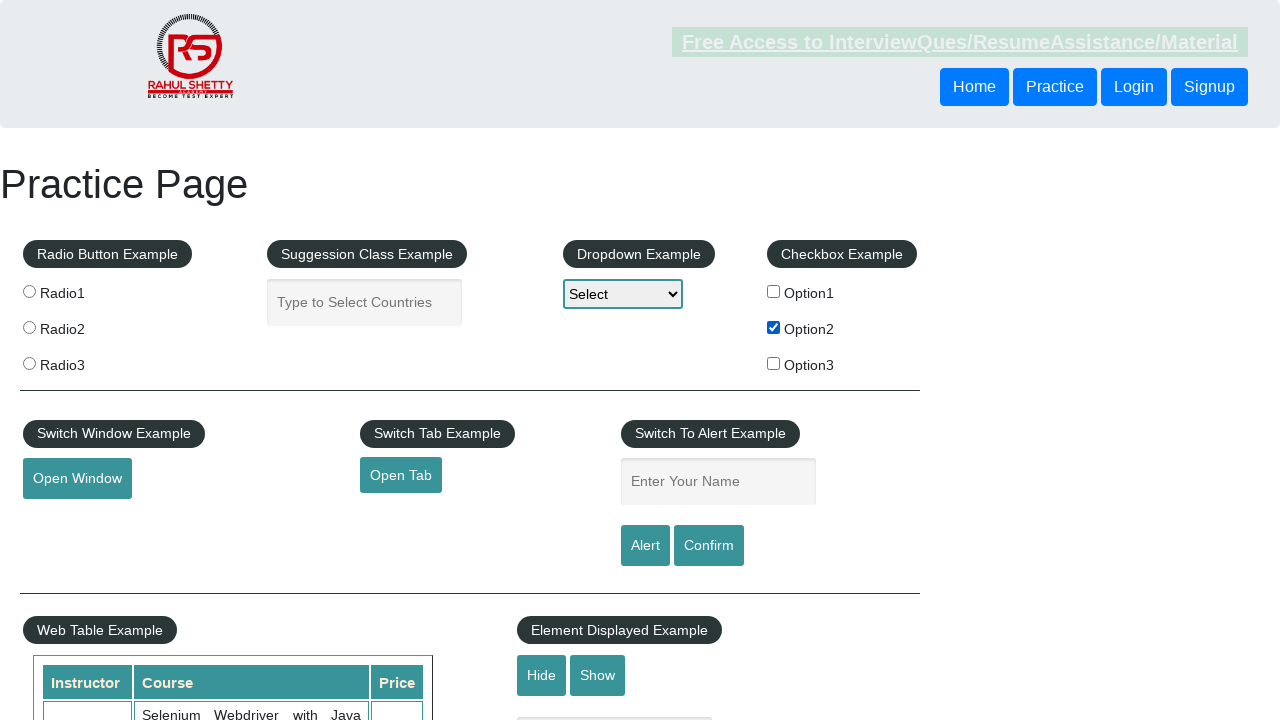